Tests navigation on Russian joke website by hovering over menu item, clicking on "best of month" section and verifying the page heading

Starting URL: https://www.anekdot.ru/

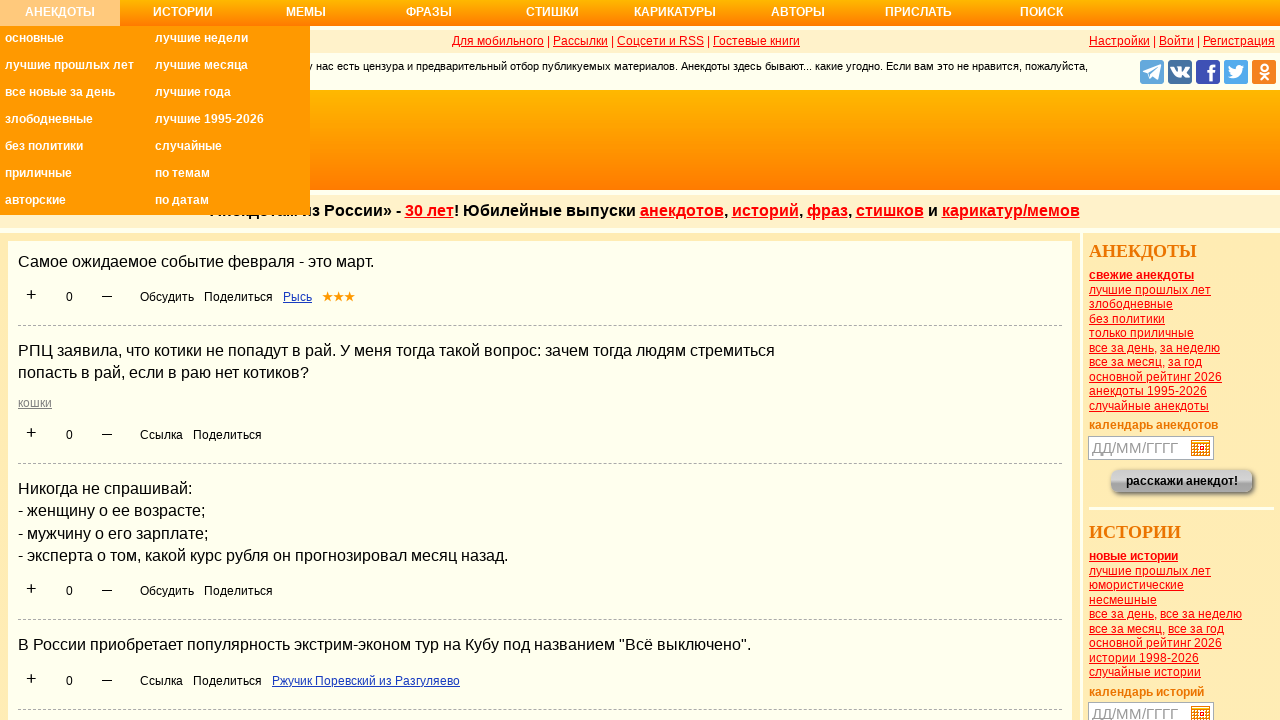

Hovered over 'Анекдоты' menu item at (60, 18) on xpath=//ul/li/a[text()='Анекдоты']
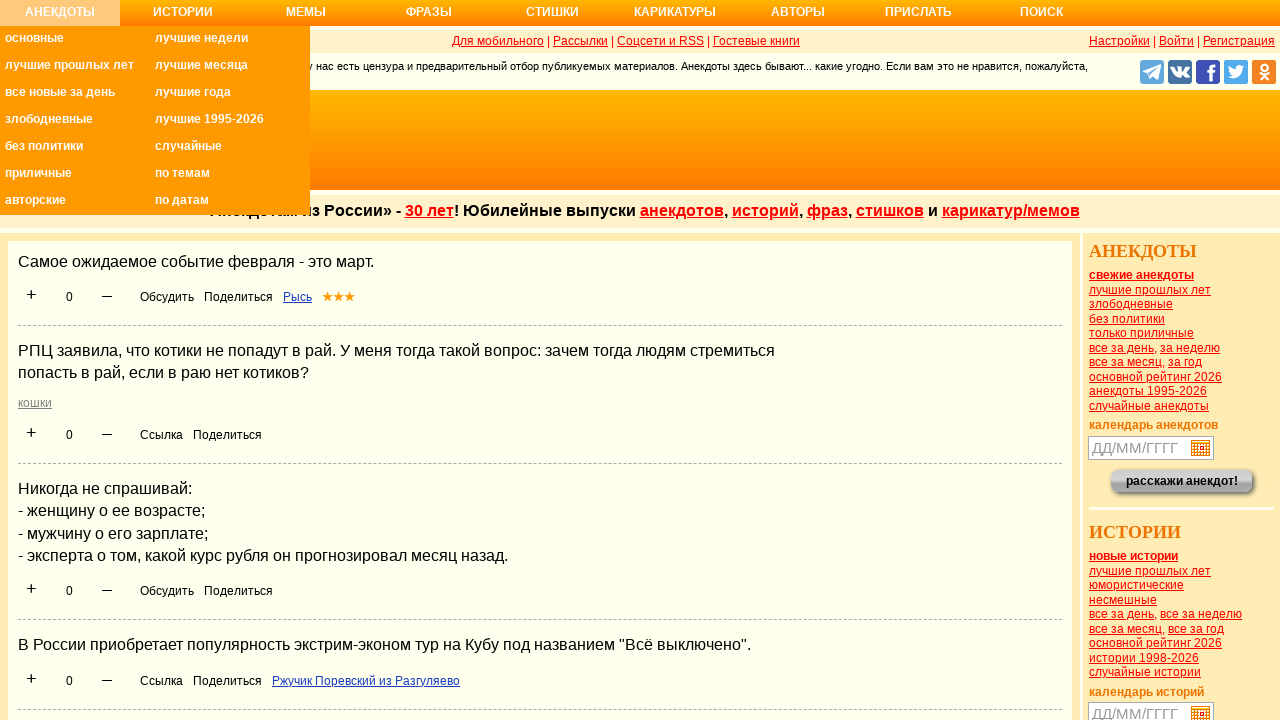

Clicked on 'Best of month' submenu item at (230, 68) on xpath=//ul/li/a[@title='Самые смешные анекдоты за месяц']
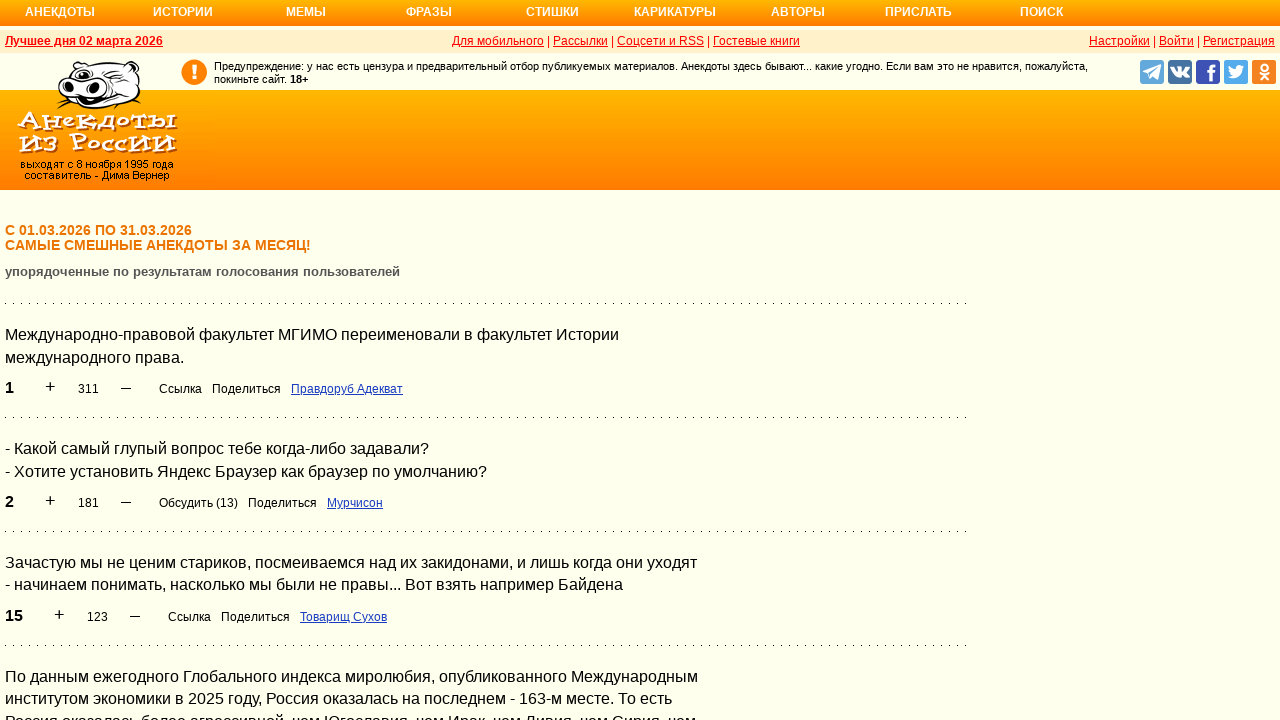

Page heading loaded successfully
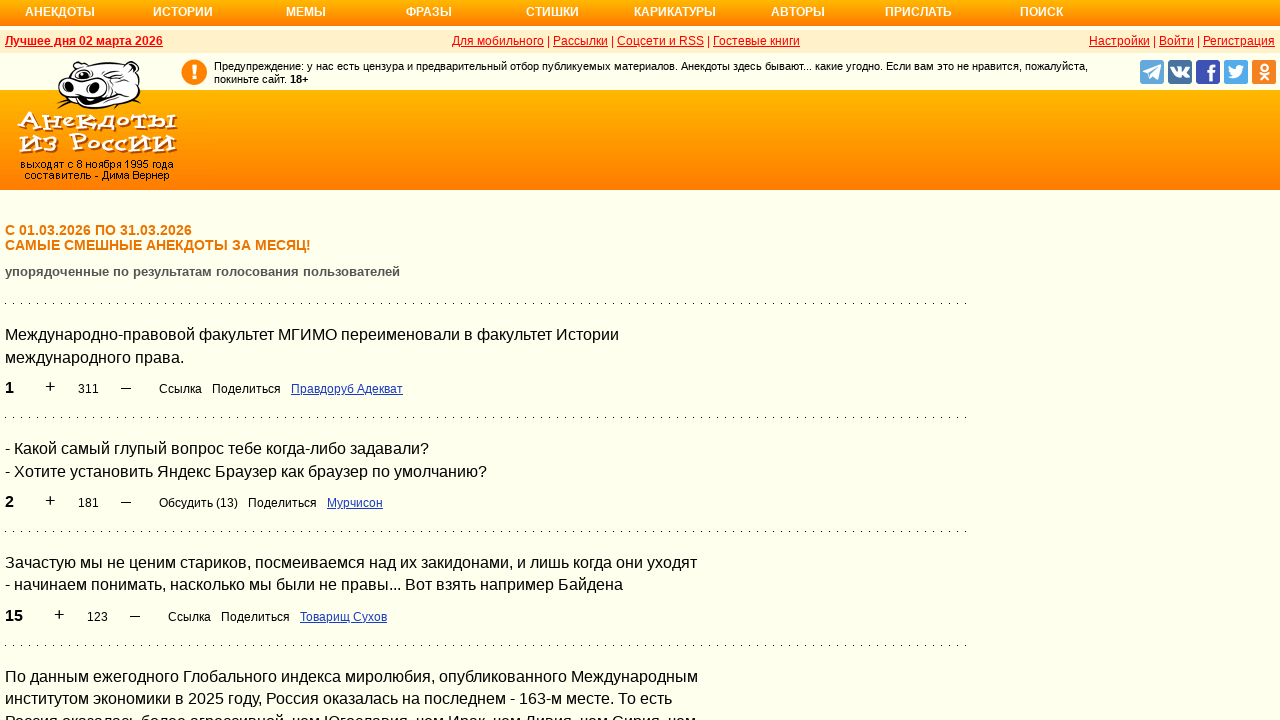

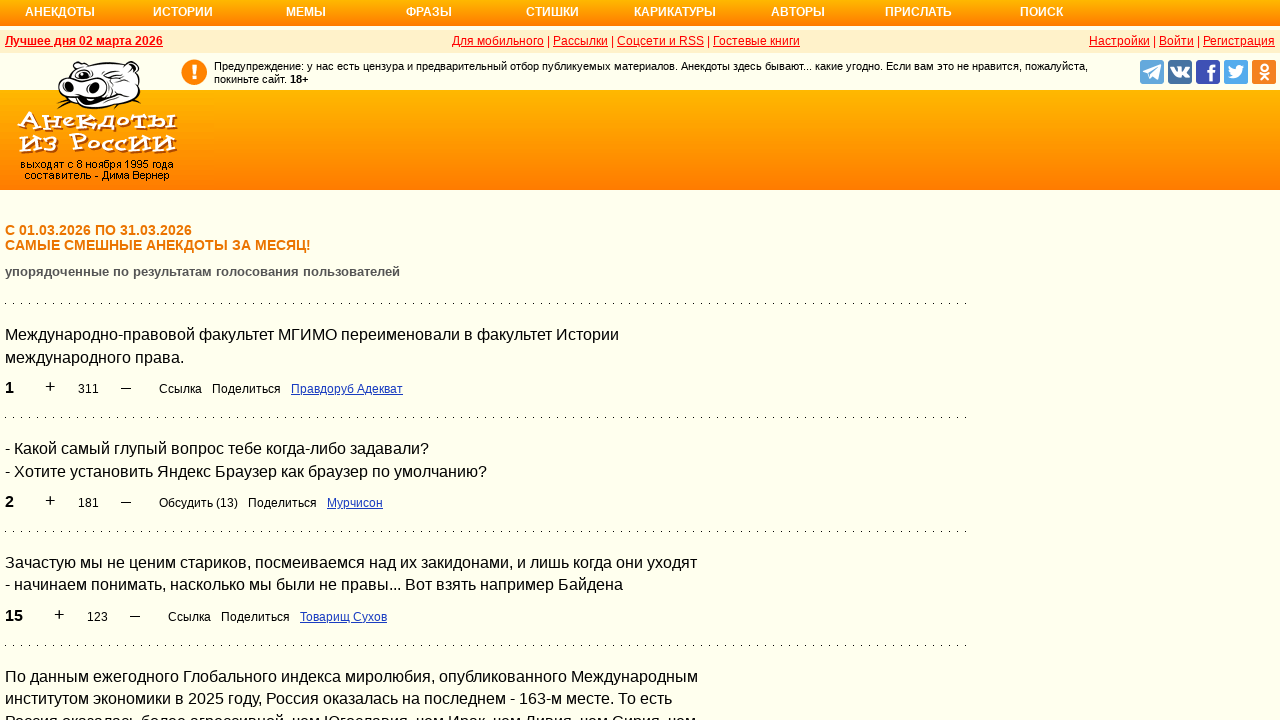